Automates the DALL-E mini interface on Hugging Face by entering a text prompt and submitting it for image generation, handling any alerts that appear during the process

Starting URL: https://huggingface.co/spaces/dalle-mini/dalle-mini

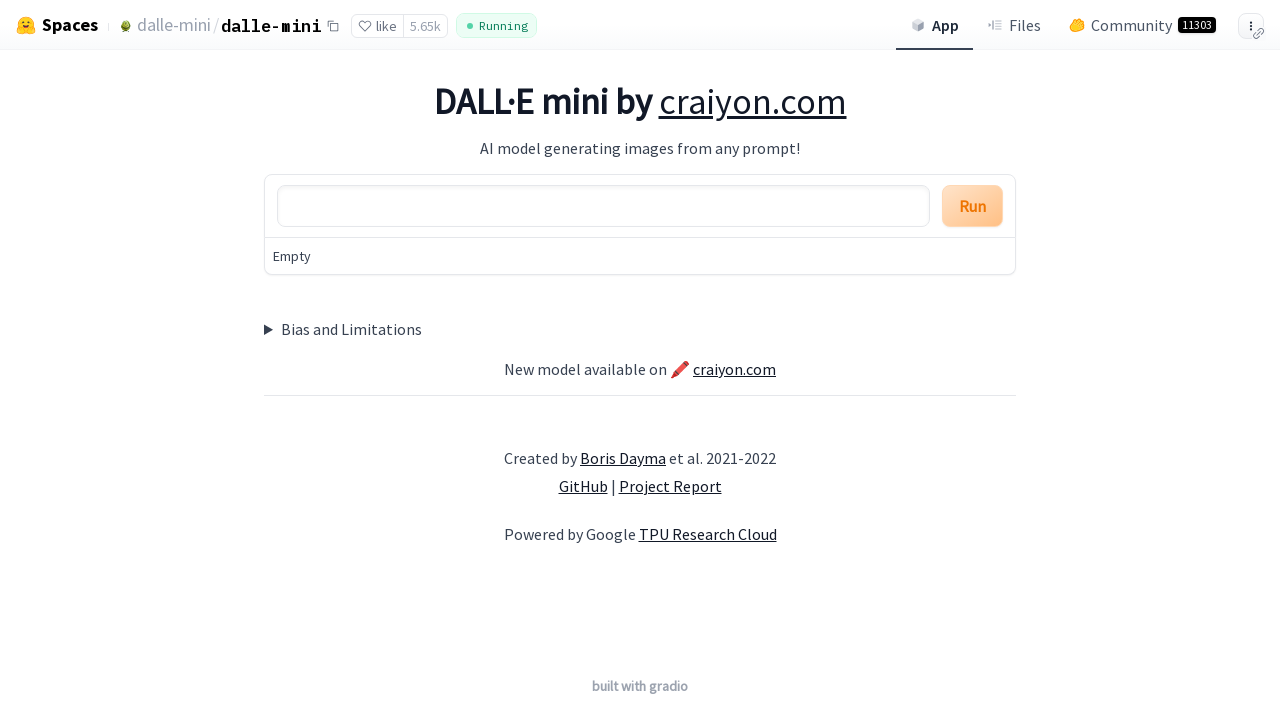

Waited for DALL-E mini iframe to load
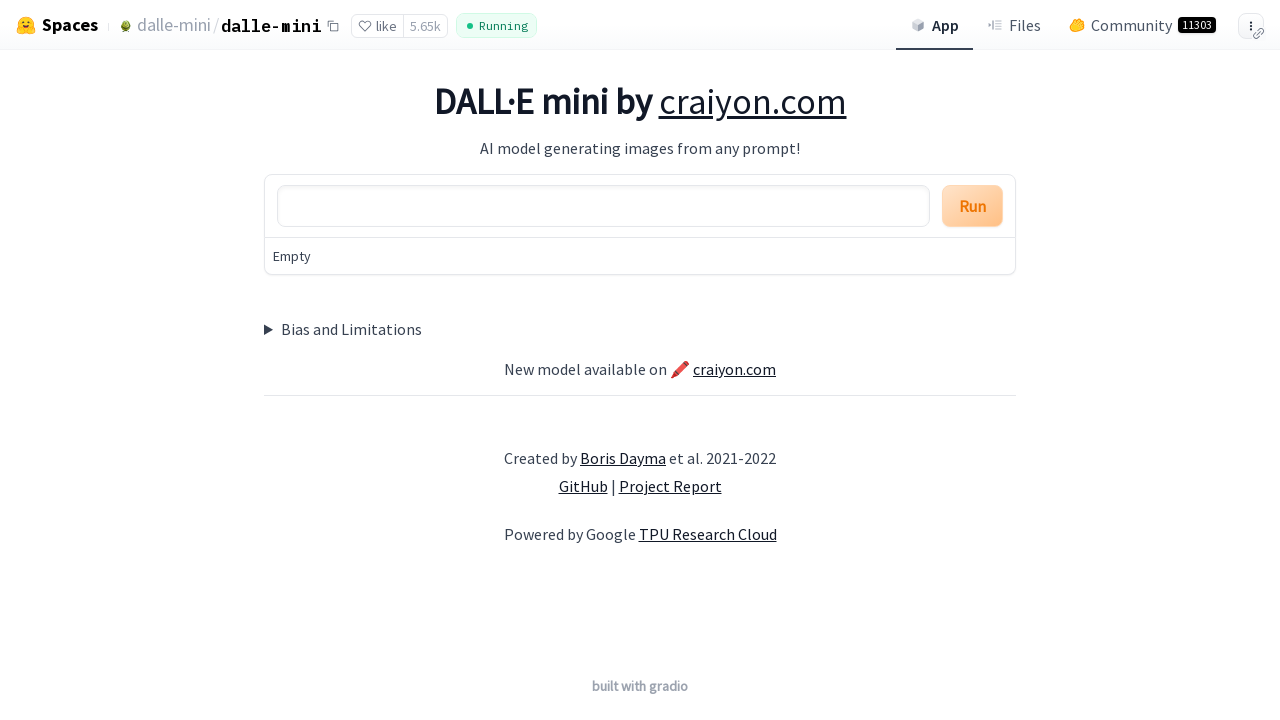

Located and switched to DALL-E mini iframe
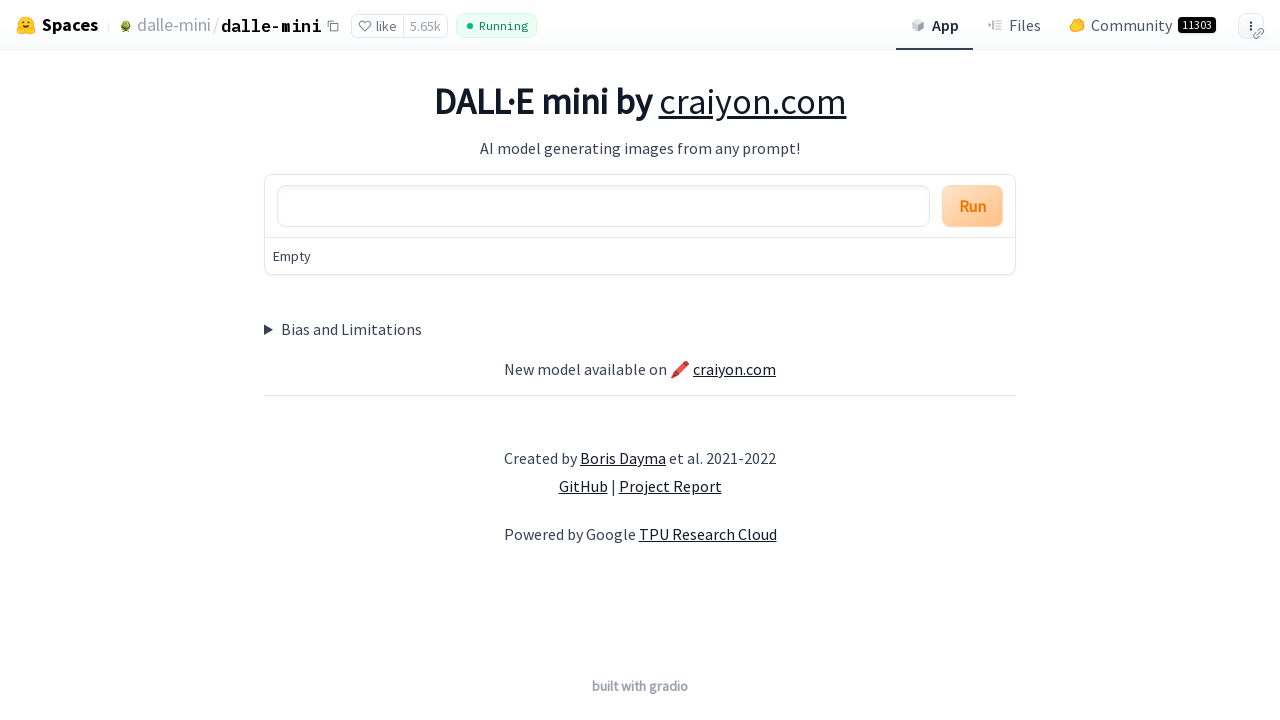

Clicked on the text input field at (604, 206) on iframe#iFrameResizer0 >> internal:control=enter-frame >> input >> nth=0
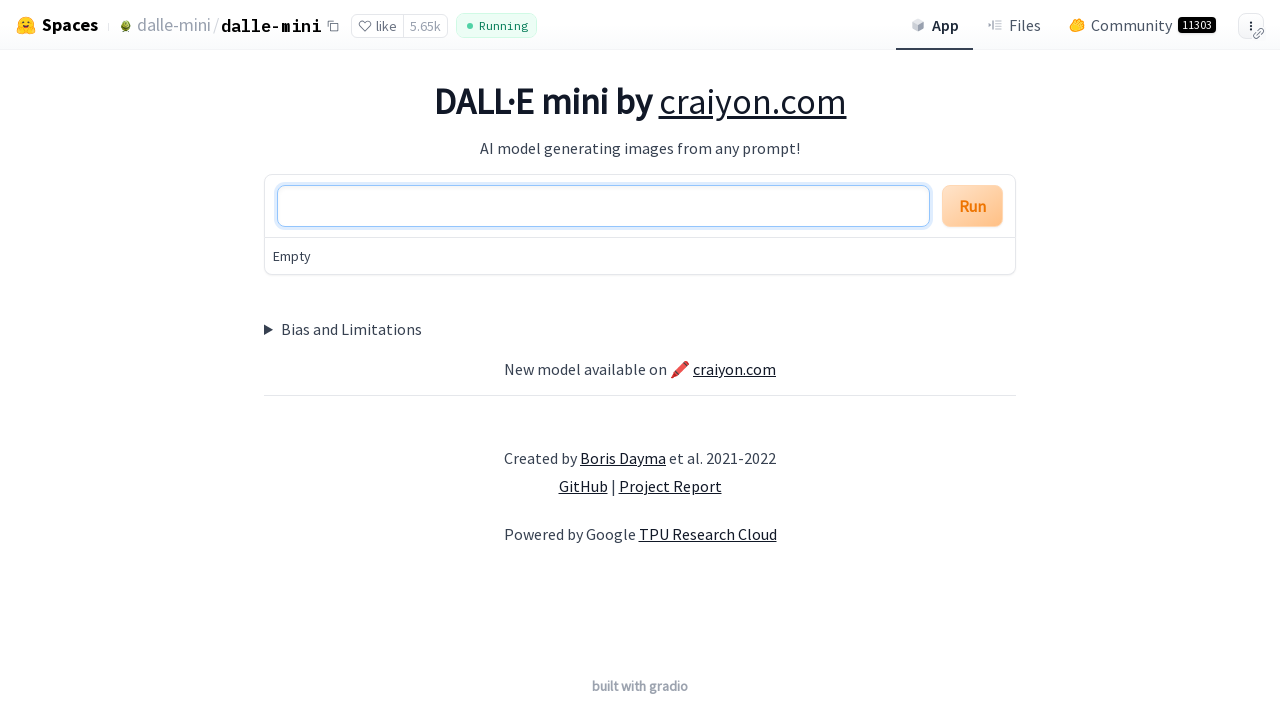

Entered prompt text 'futuristic astronaut' into input field on iframe#iFrameResizer0 >> internal:control=enter-frame >> input >> nth=0
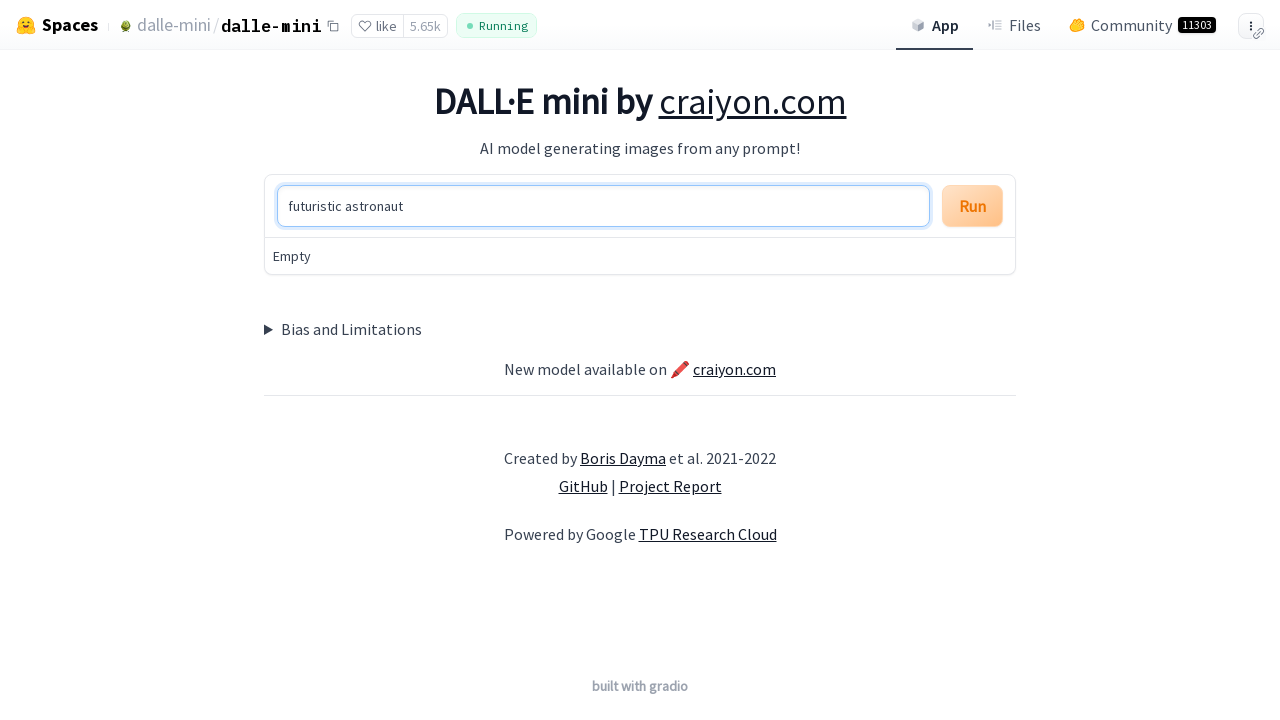

Clicked the submit button to generate images at (972, 206) on iframe#iFrameResizer0 >> internal:control=enter-frame >> button >> nth=0
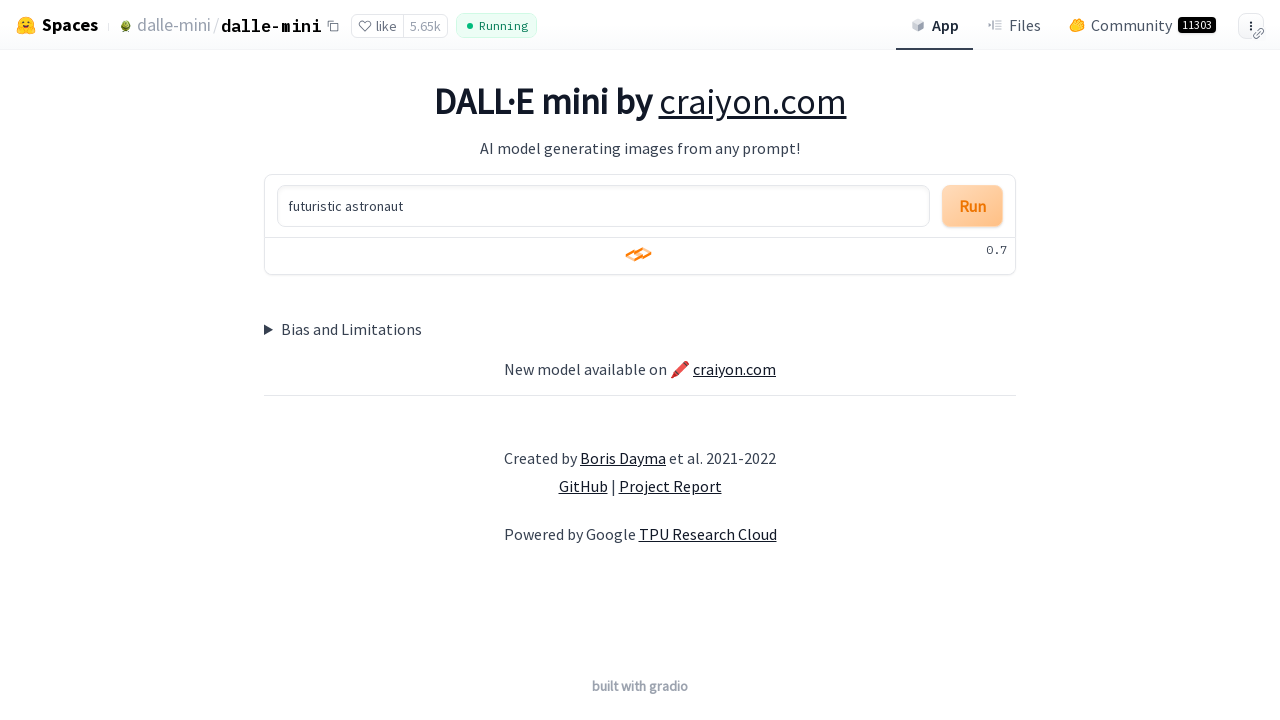

Set up alert handler (retry attempt 1/5)
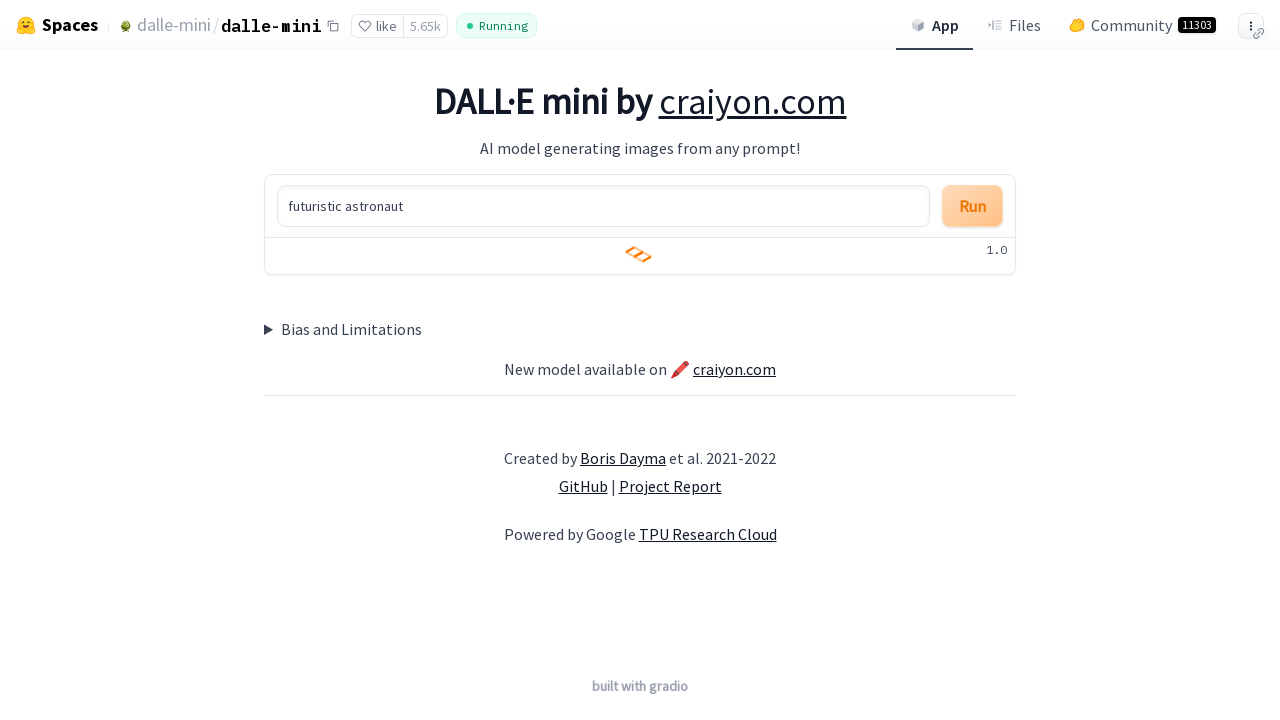

Waited 1.5 seconds for image generation processing
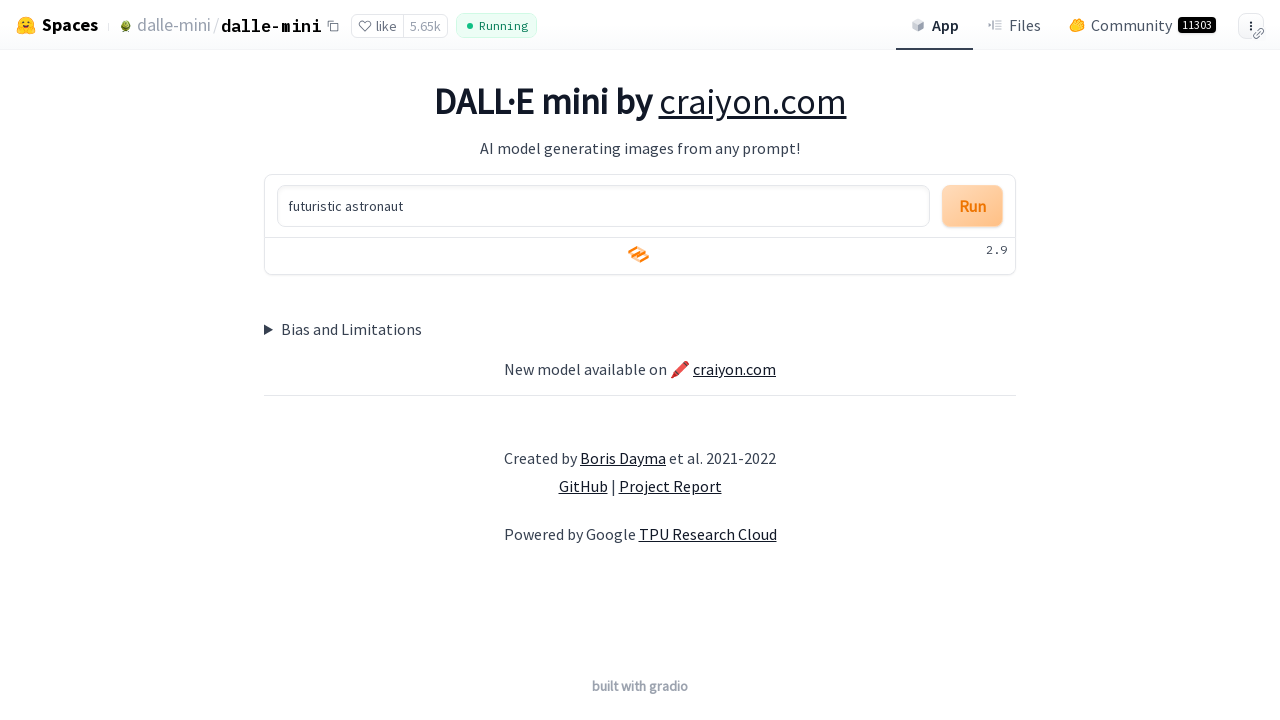

Clicked submit button again at (972, 206) on iframe#iFrameResizer0 >> internal:control=enter-frame >> button >> nth=0
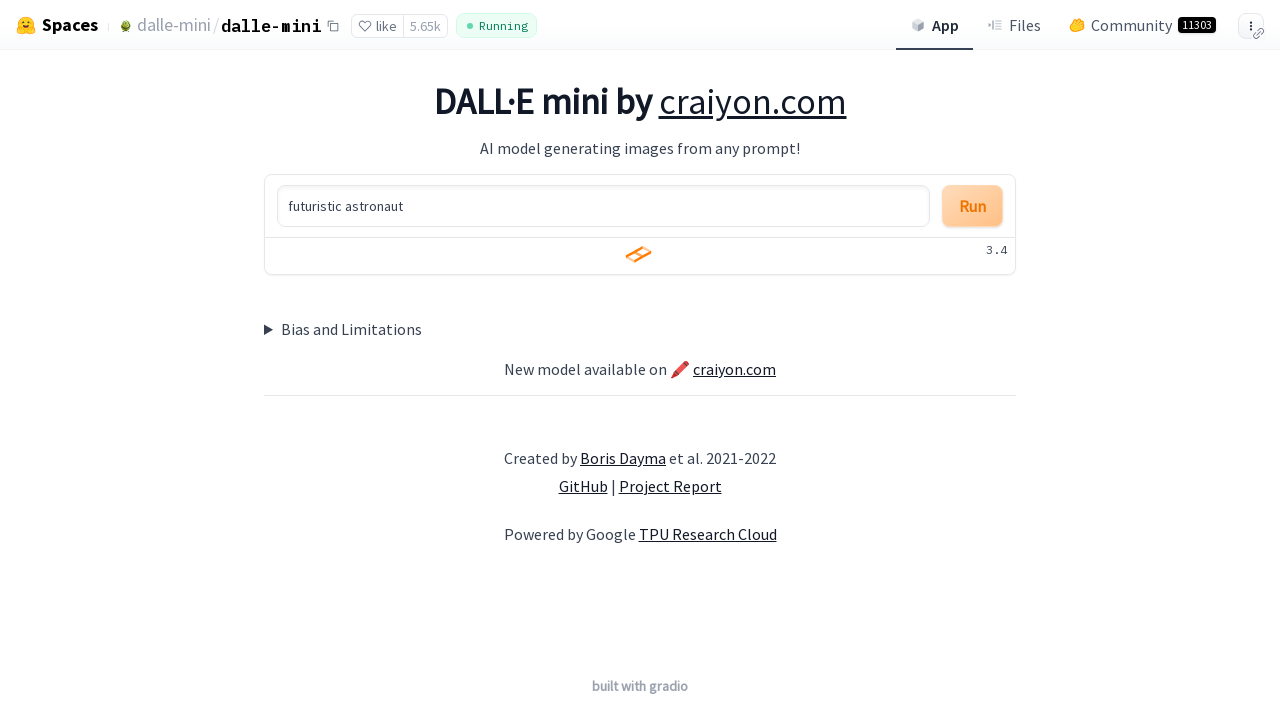

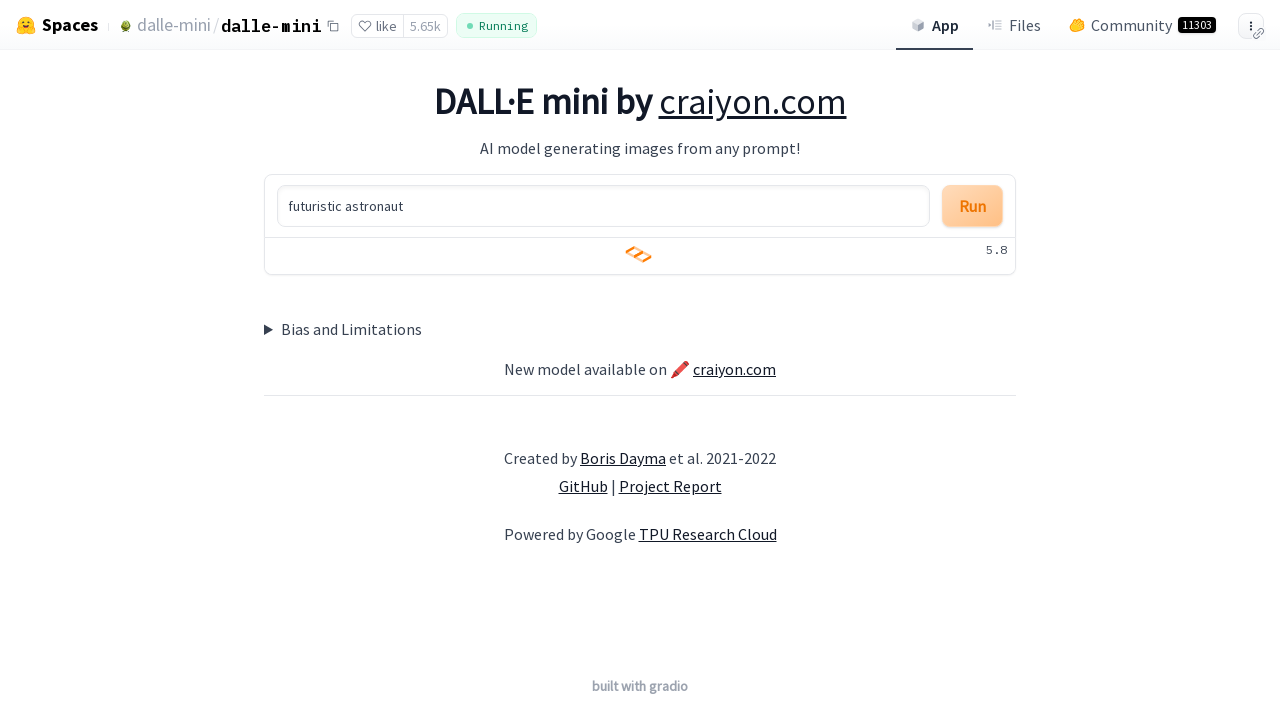